Clicks Check this button, waits, then clicks an option

Starting URL: https://omayo.blogspot.com/

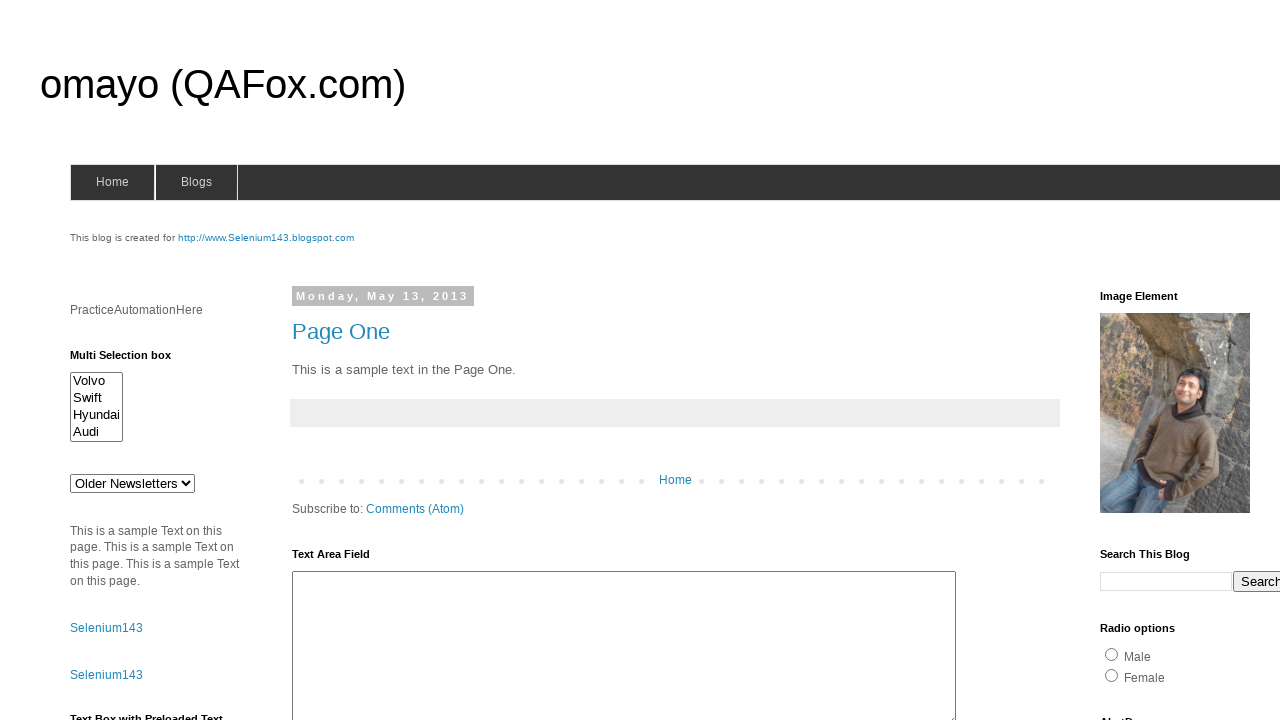

Clicked 'Check this' button at (109, 528) on xpath=//button[text()='Check this']
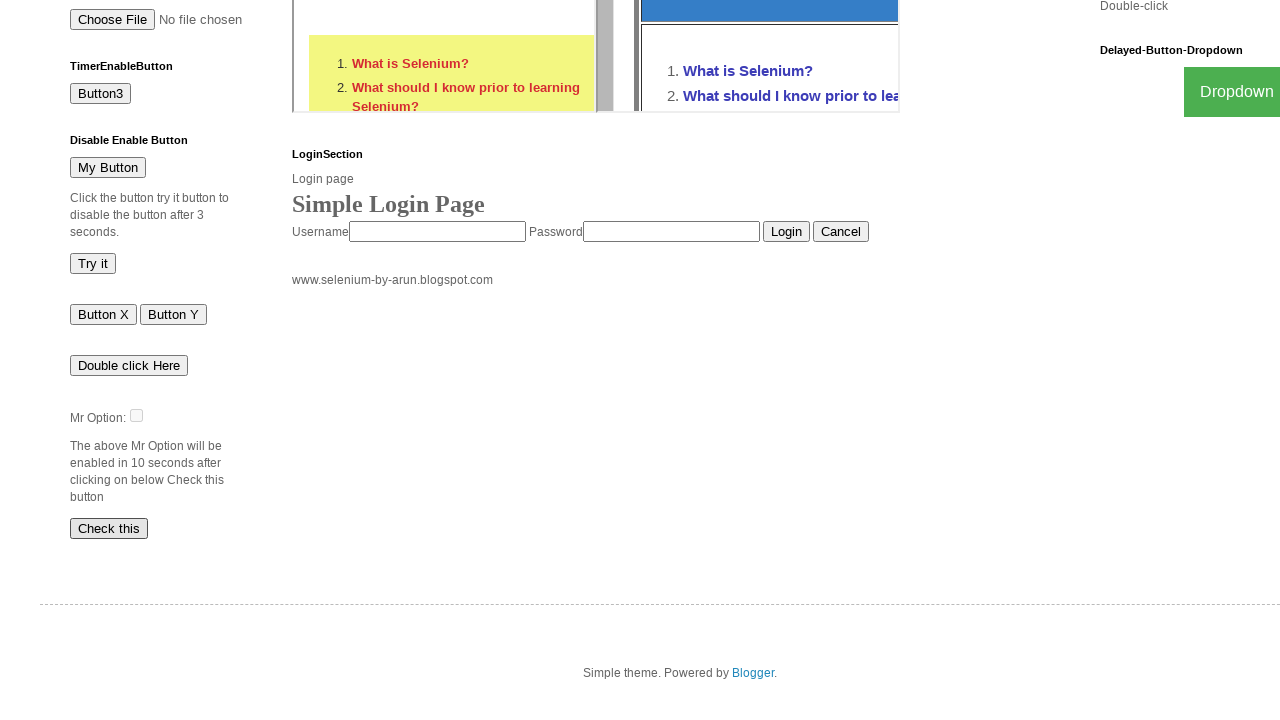

Waited 11 seconds for option to appear
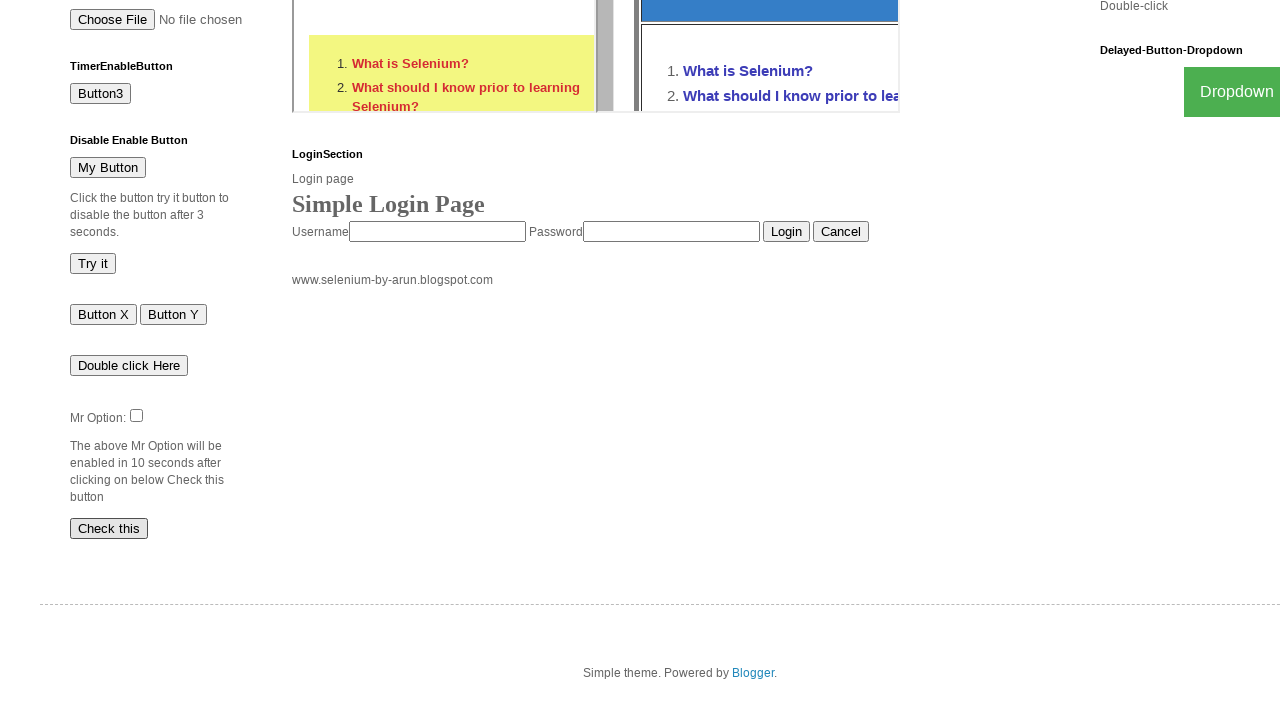

Clicked option with id 'dte' at (136, 415) on #dte
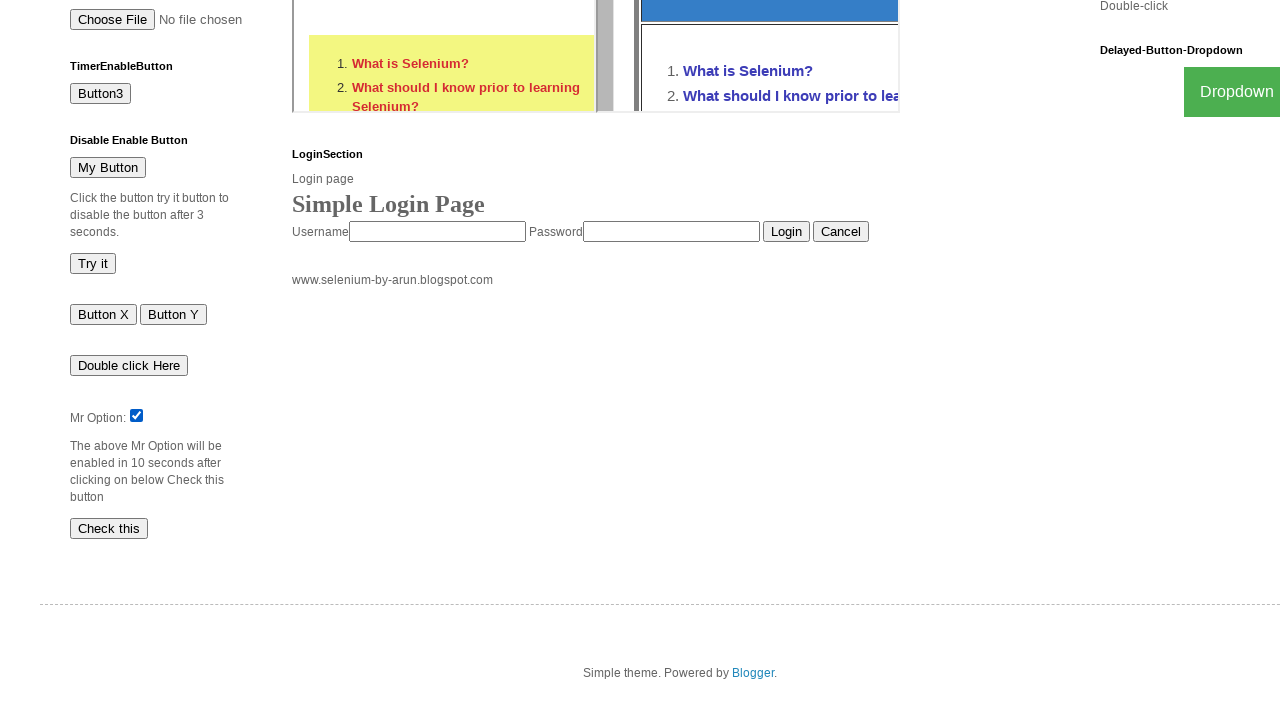

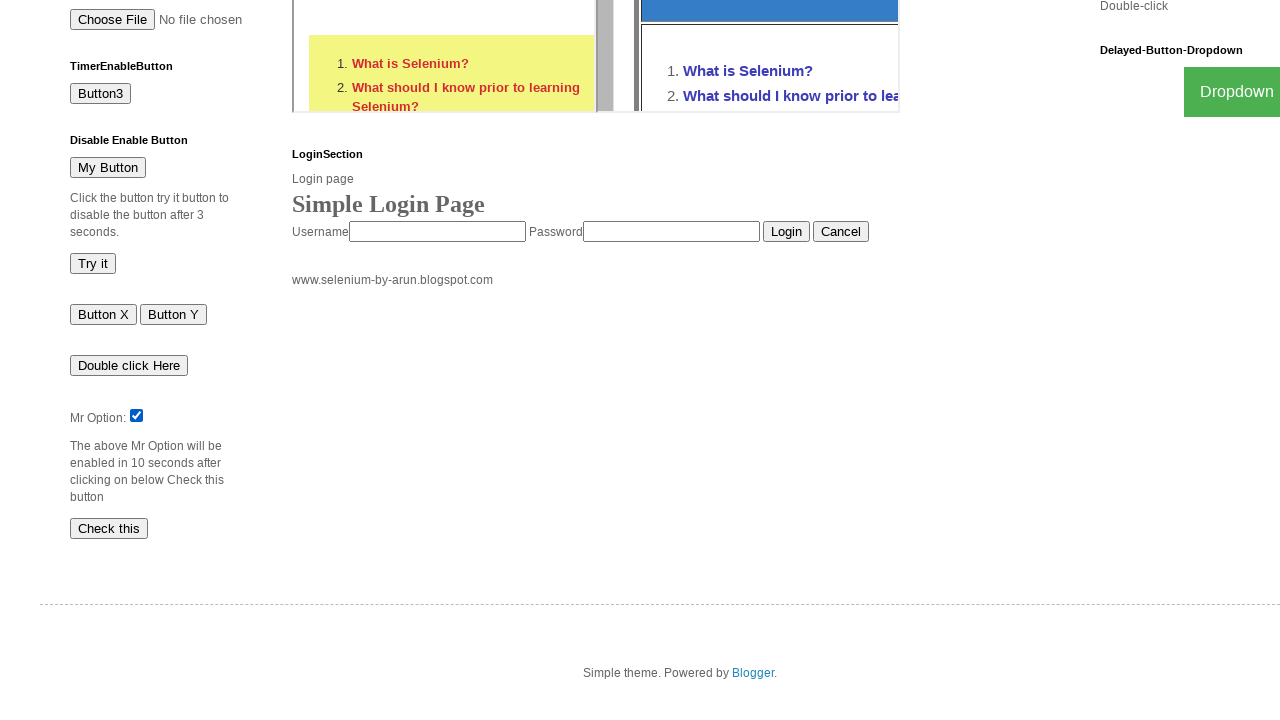